Tests opting out of A/B testing by adding an opt-out cookie before visiting the A/B test page, then navigating to verify the page shows "No A/B Test"

Starting URL: http://the-internet.herokuapp.com

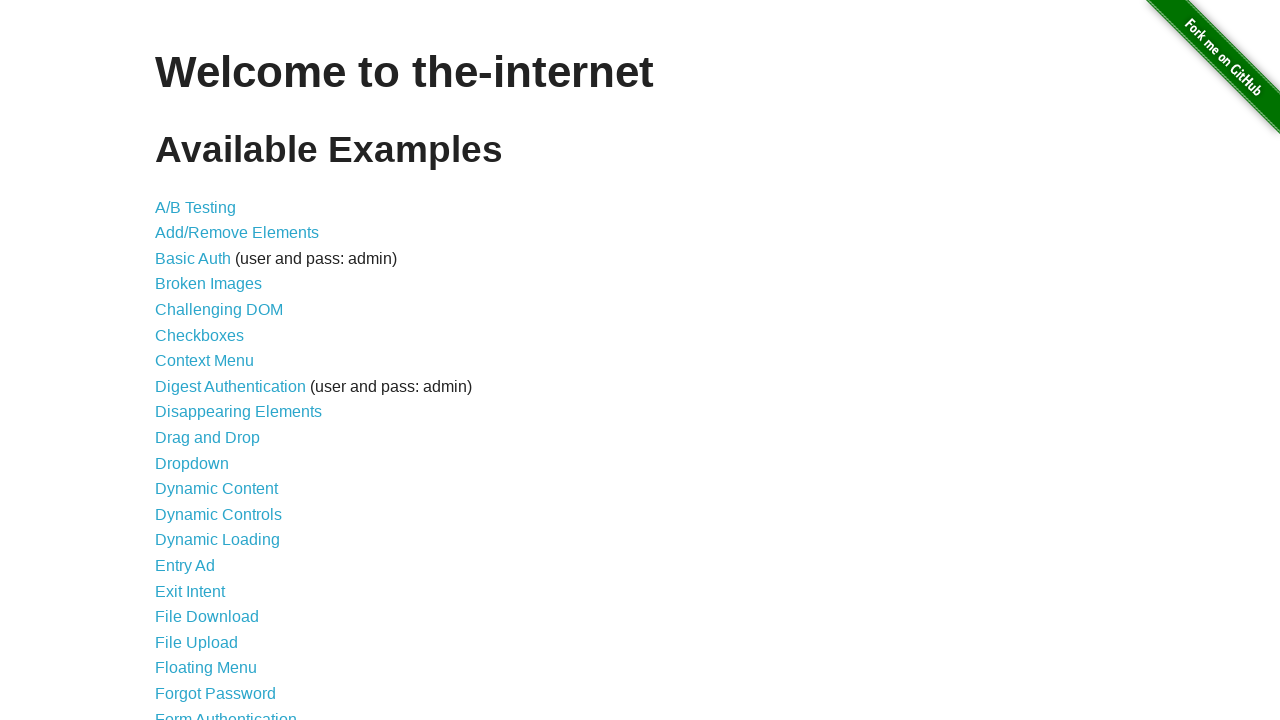

Added optimizelyOptOut cookie to opt out of A/B testing
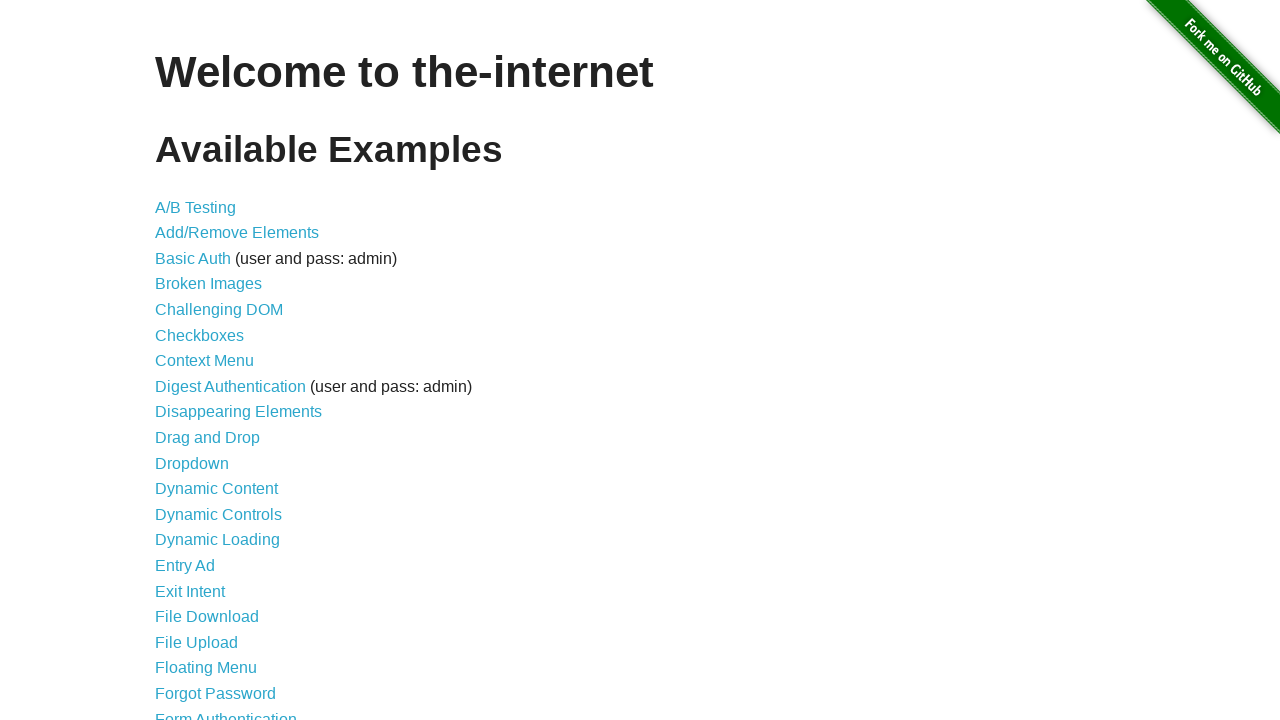

Navigated to A/B test page
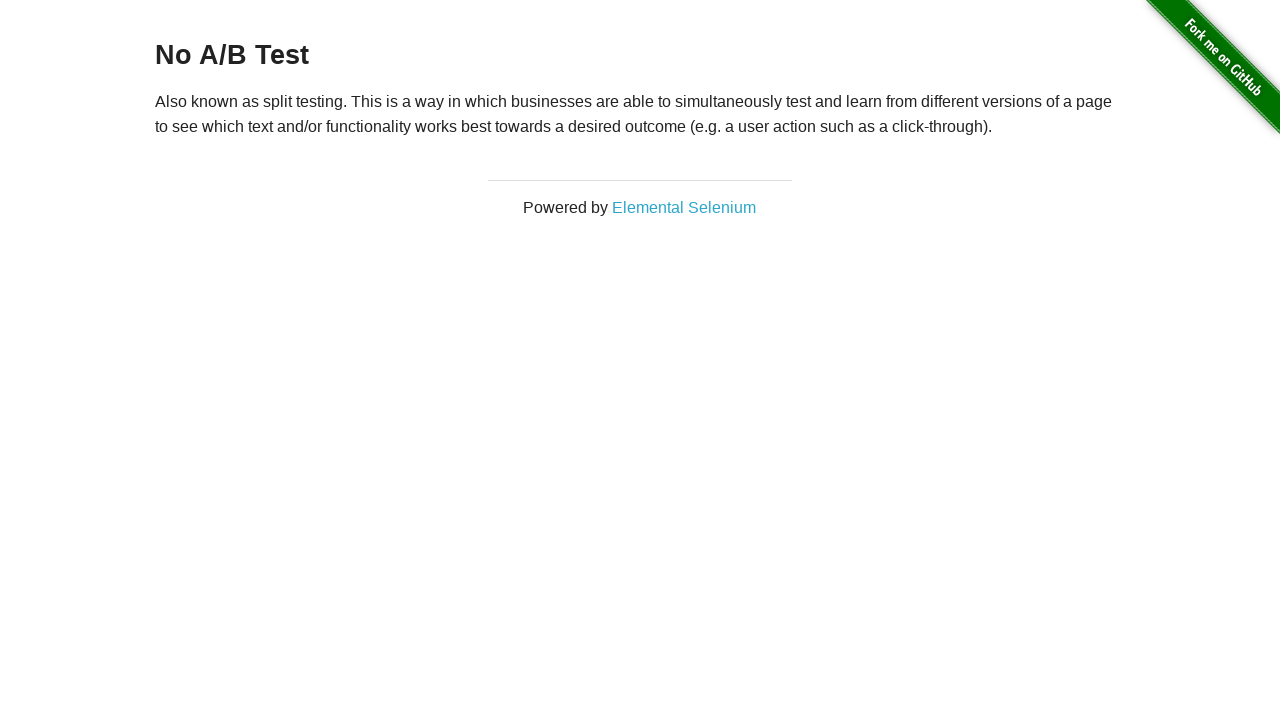

Page heading loaded, verifying opt-out worked
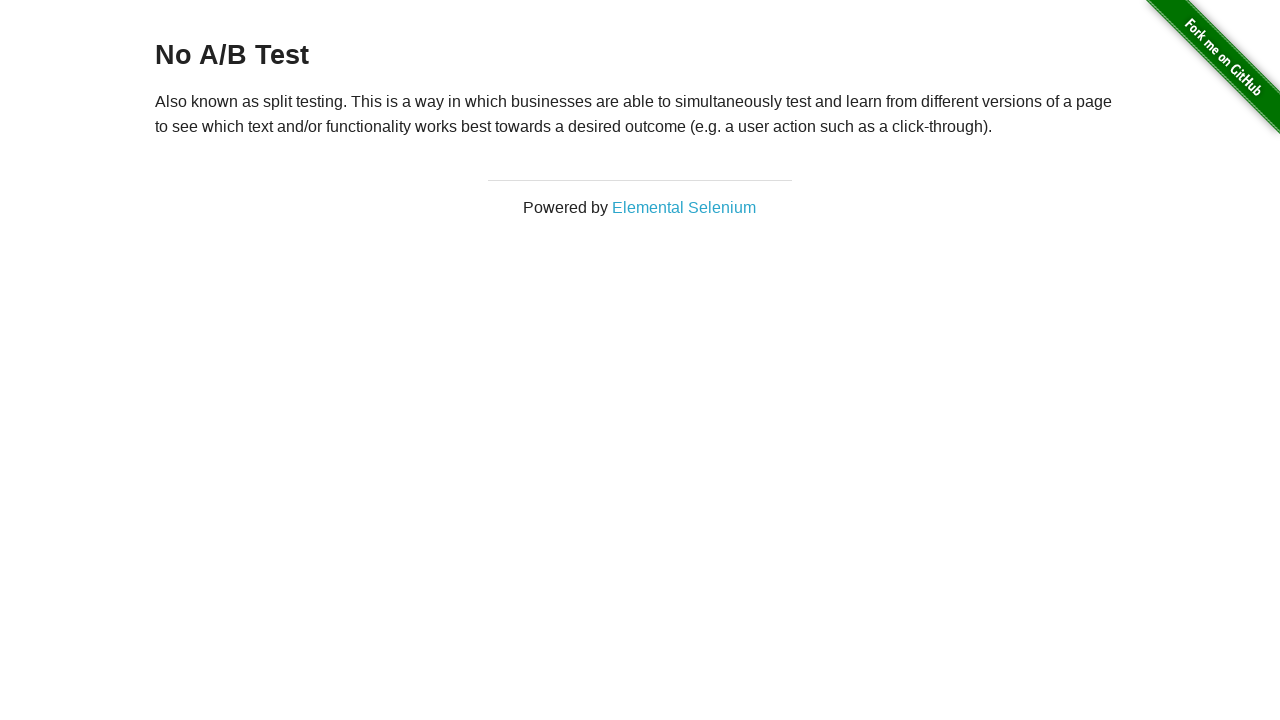

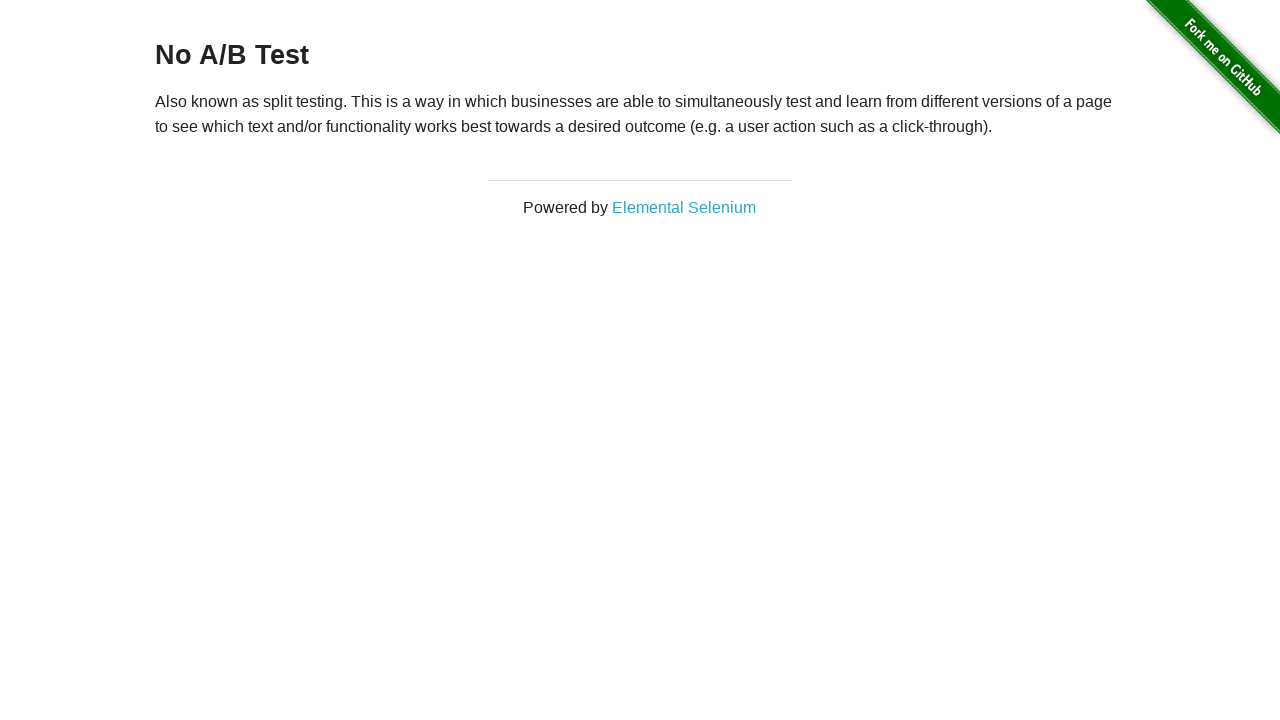